Navigates to 4399 gaming website's flash games page and waits for content to load

Starting URL: https://www.4399.com/flash/

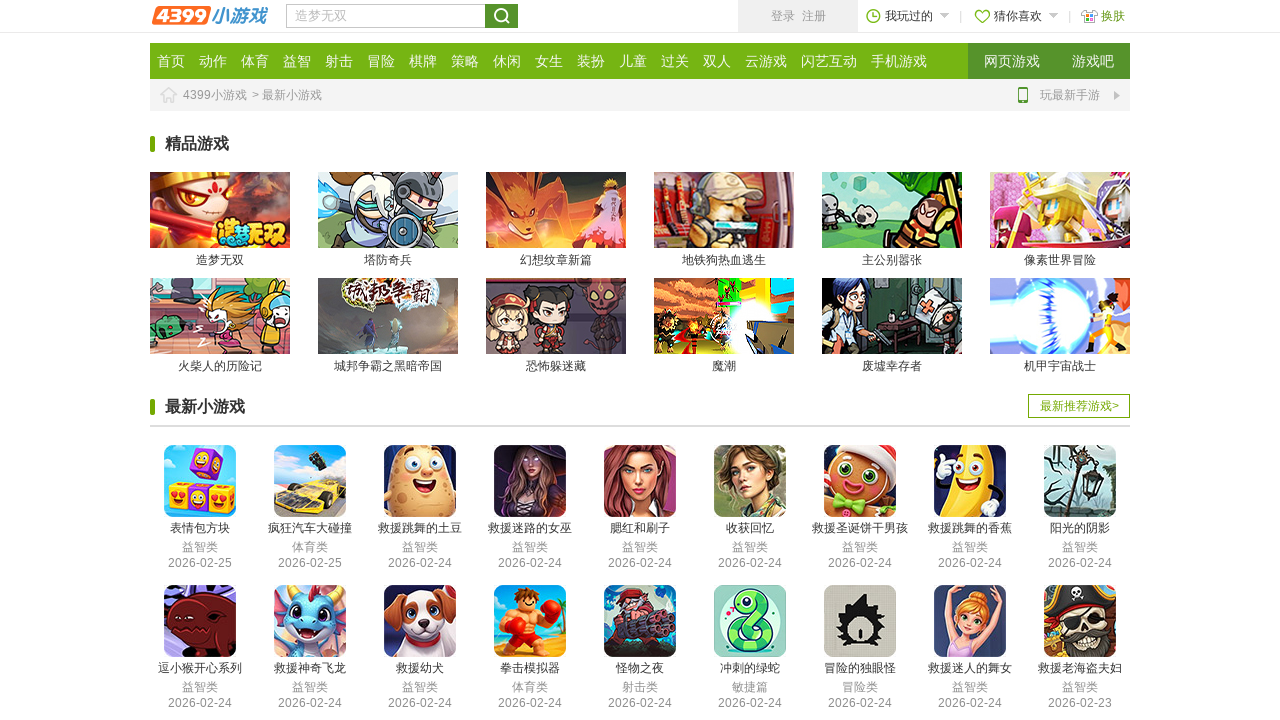

Navigated to 4399 gaming website's flash games page
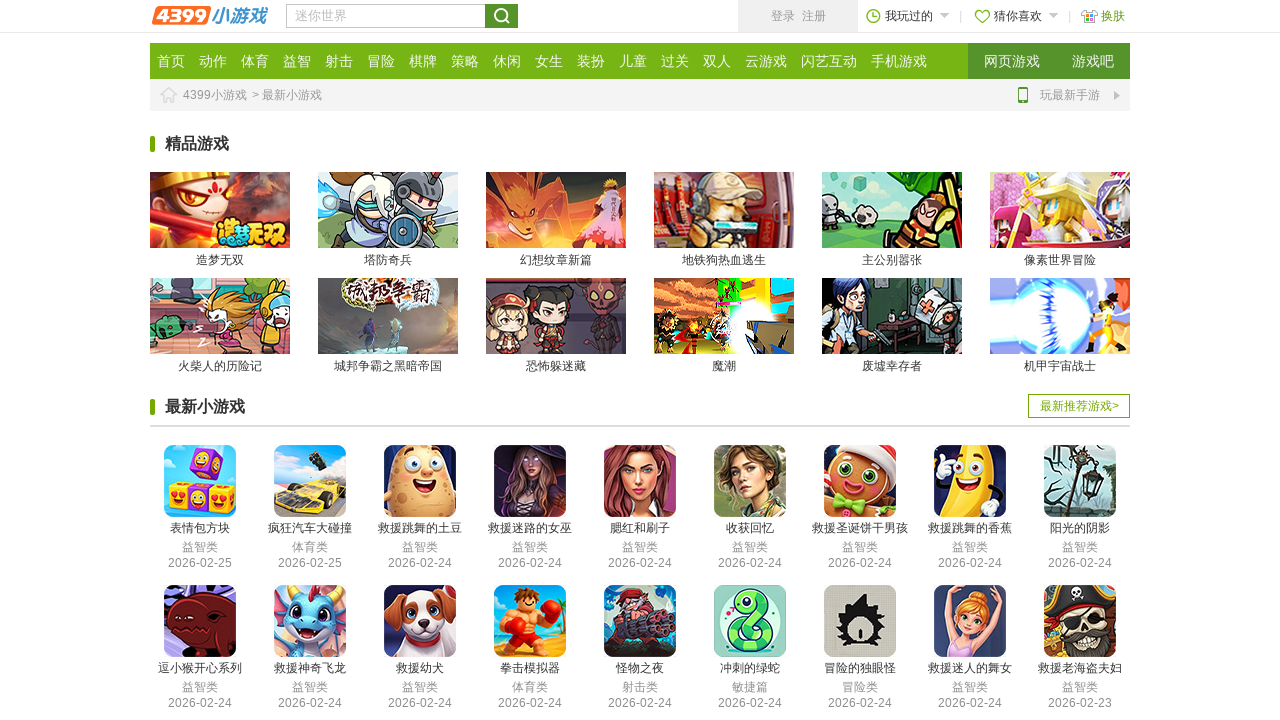

Waited 3 seconds for page content to load
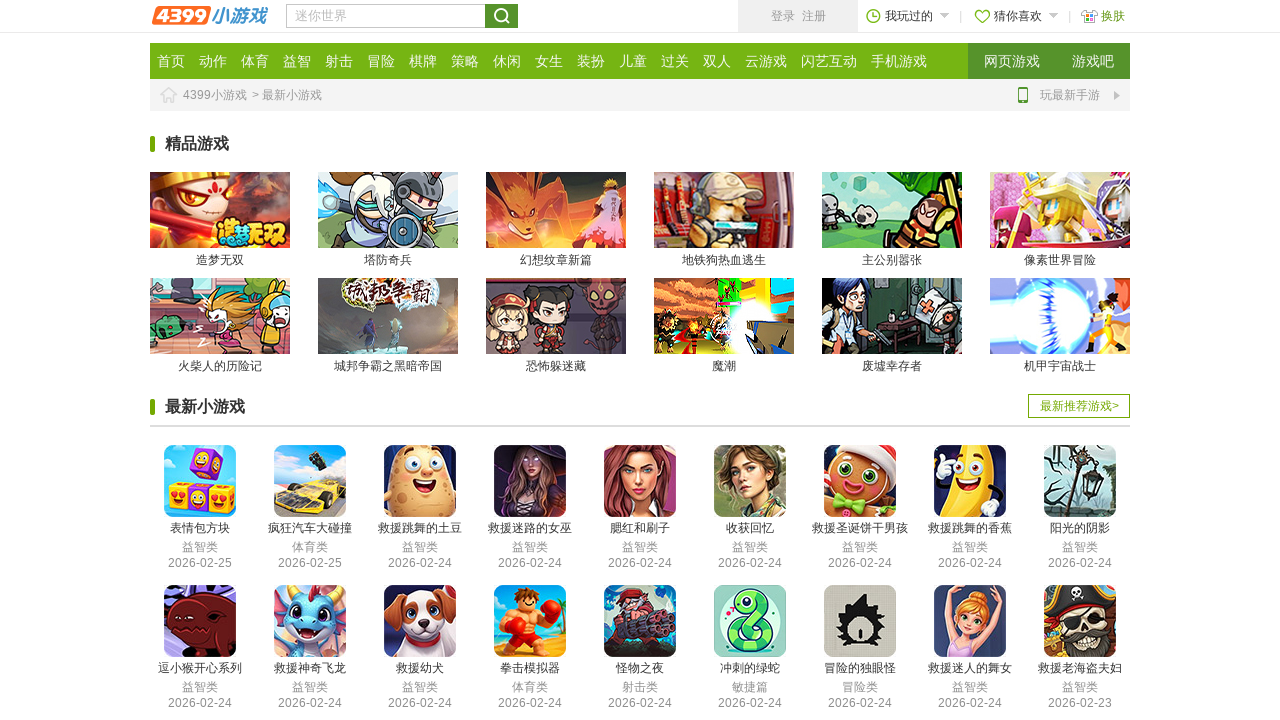

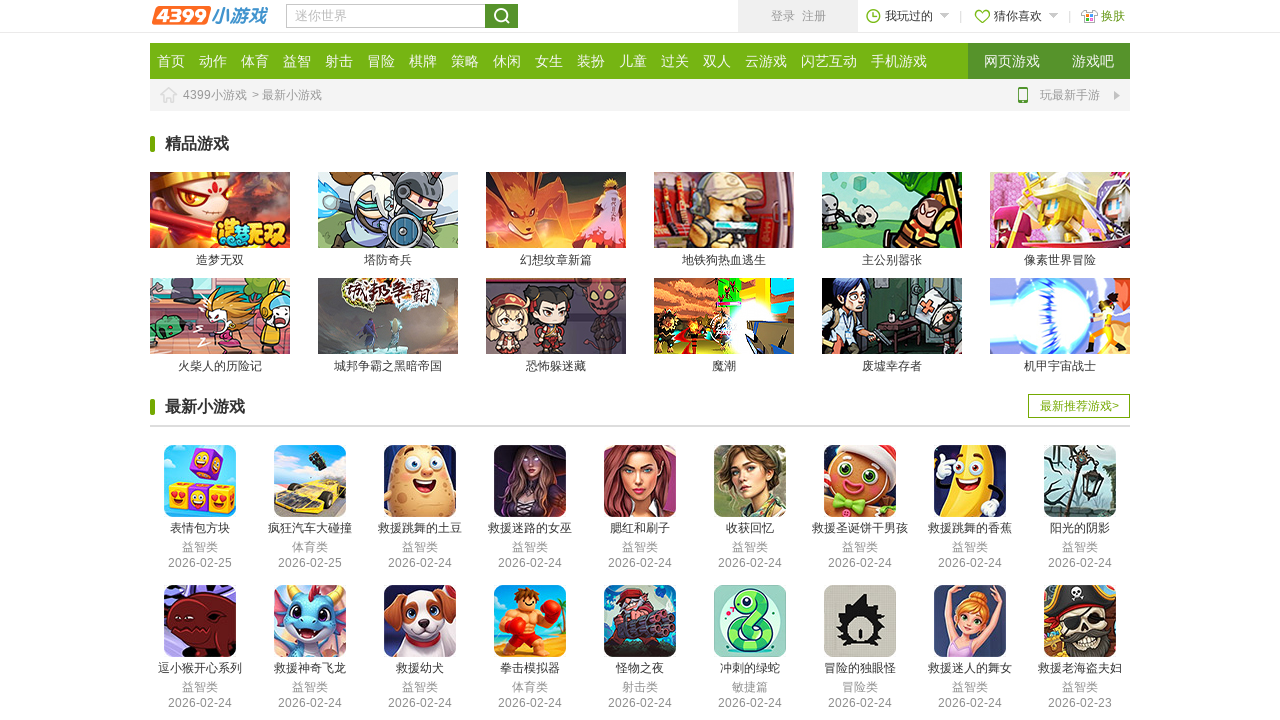